Tests window handling functionality by clicking a link that opens a new window, switching between windows, and verifying content in each window

Starting URL: https://the-internet.herokuapp.com/

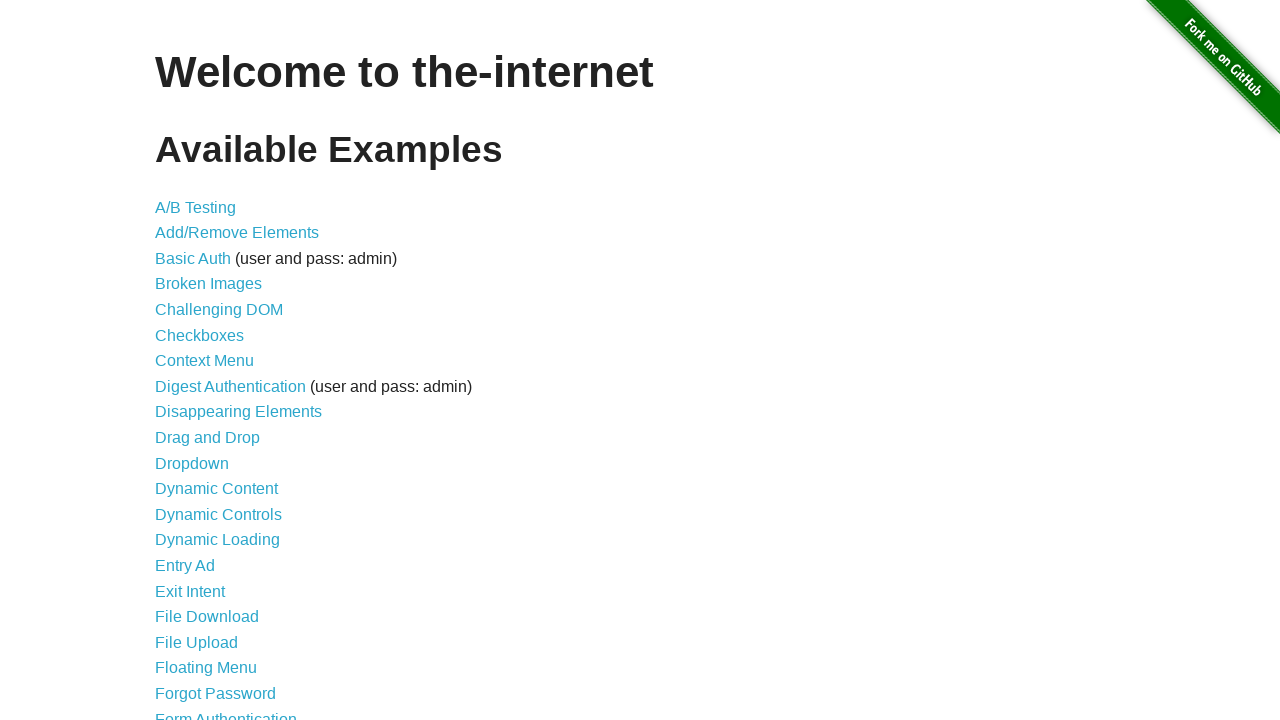

Clicked on 'Multiple Windows' link at (218, 369) on xpath=//a[contains(text(),'Multiple Windows')]
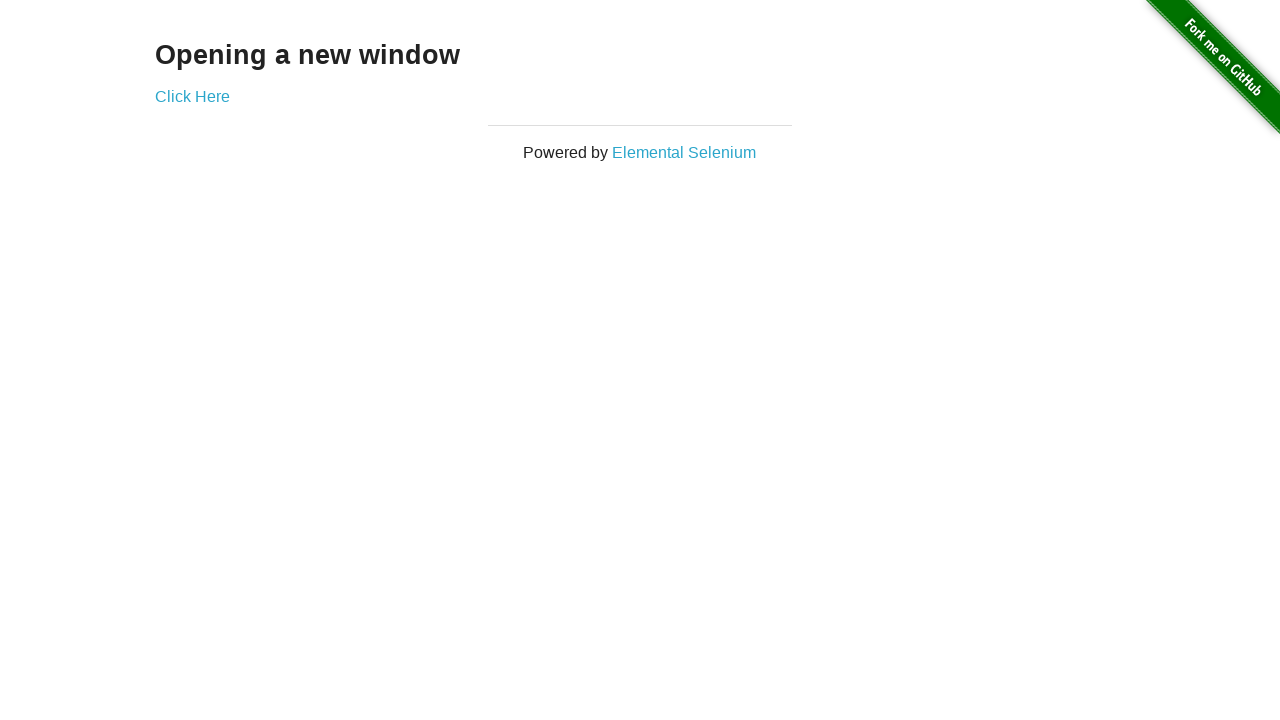

Clicked 'Click Here' link to open new window at (192, 96) on xpath=//a[contains(text(),'Click Here')]
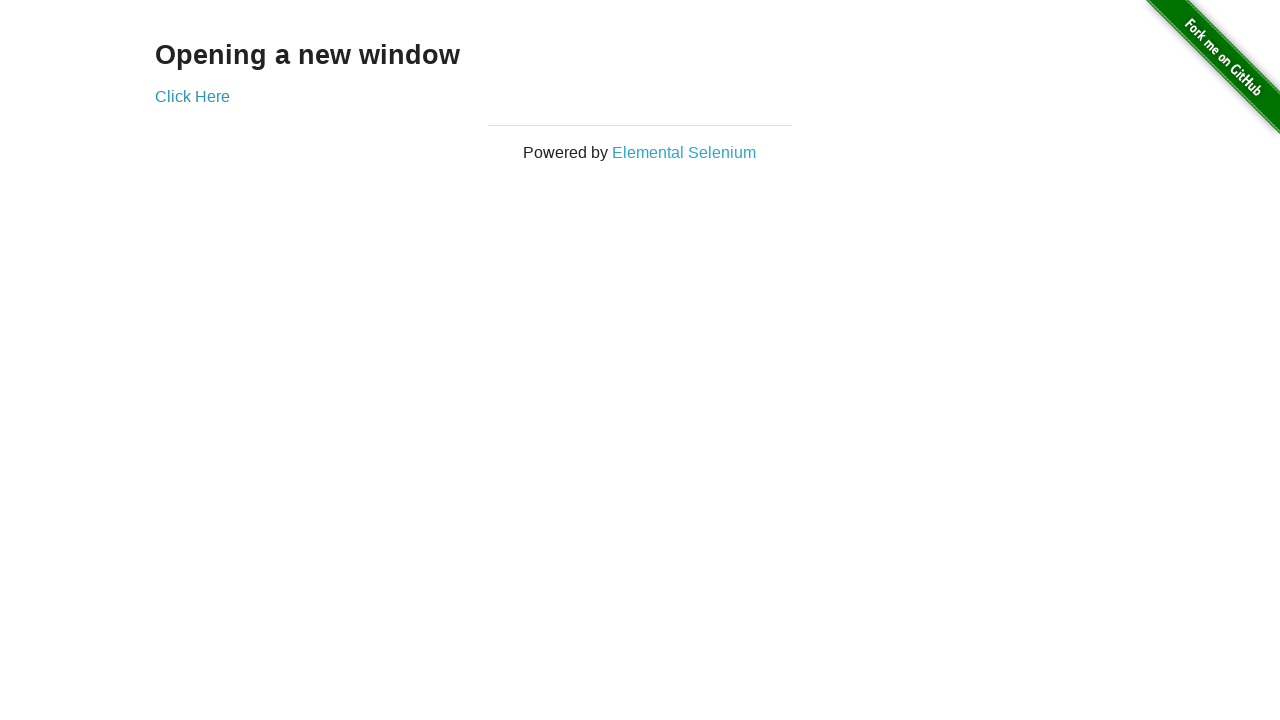

New window opened and captured
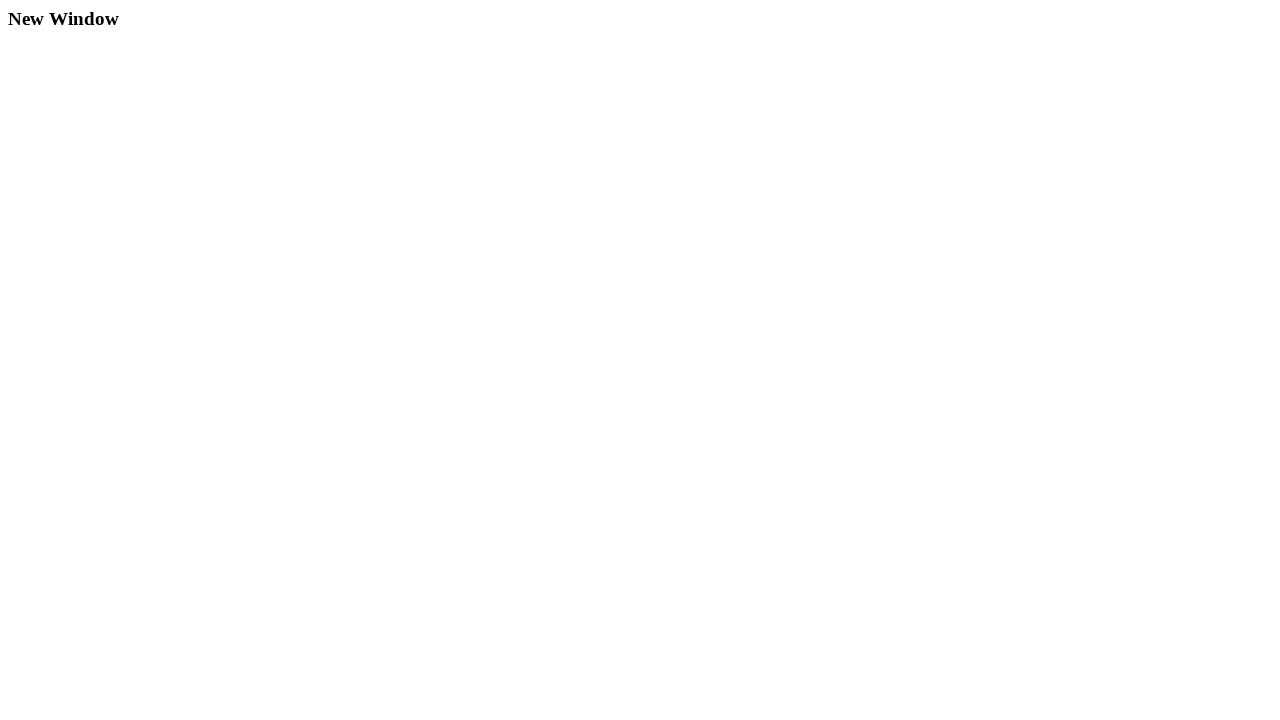

Verified 'New Window' heading is visible in new window
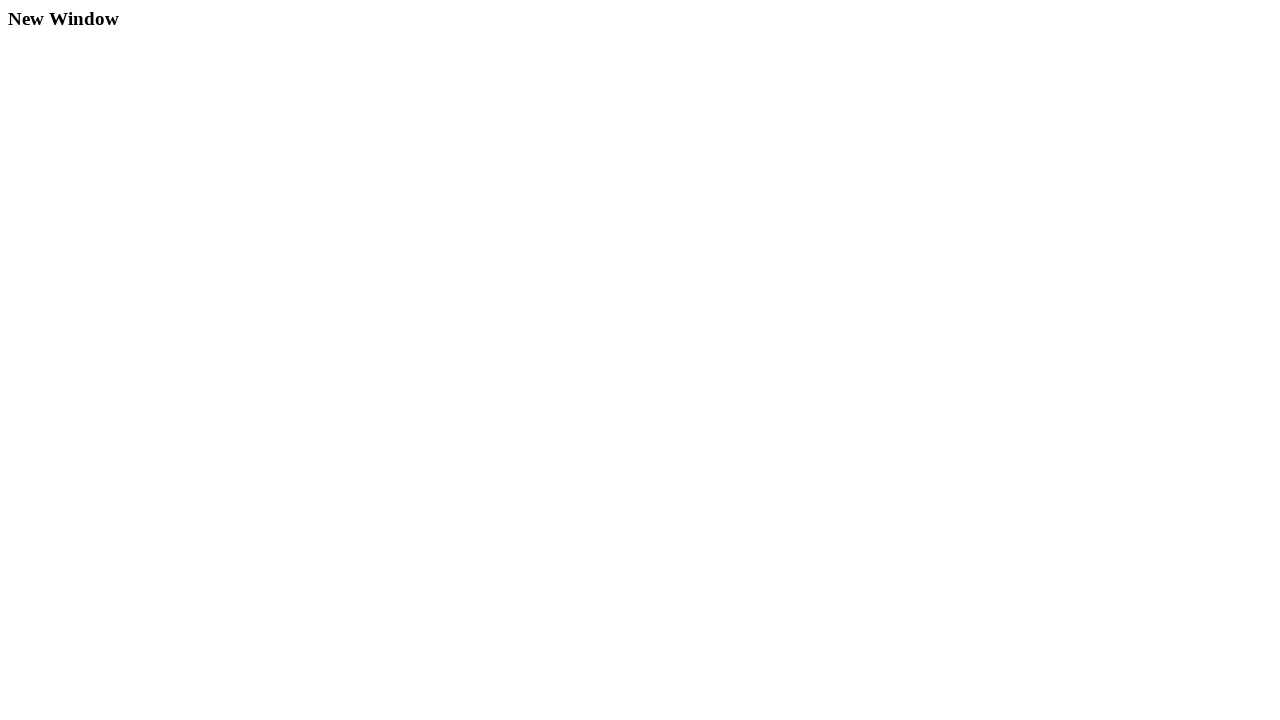

Verified original window content is still accessible
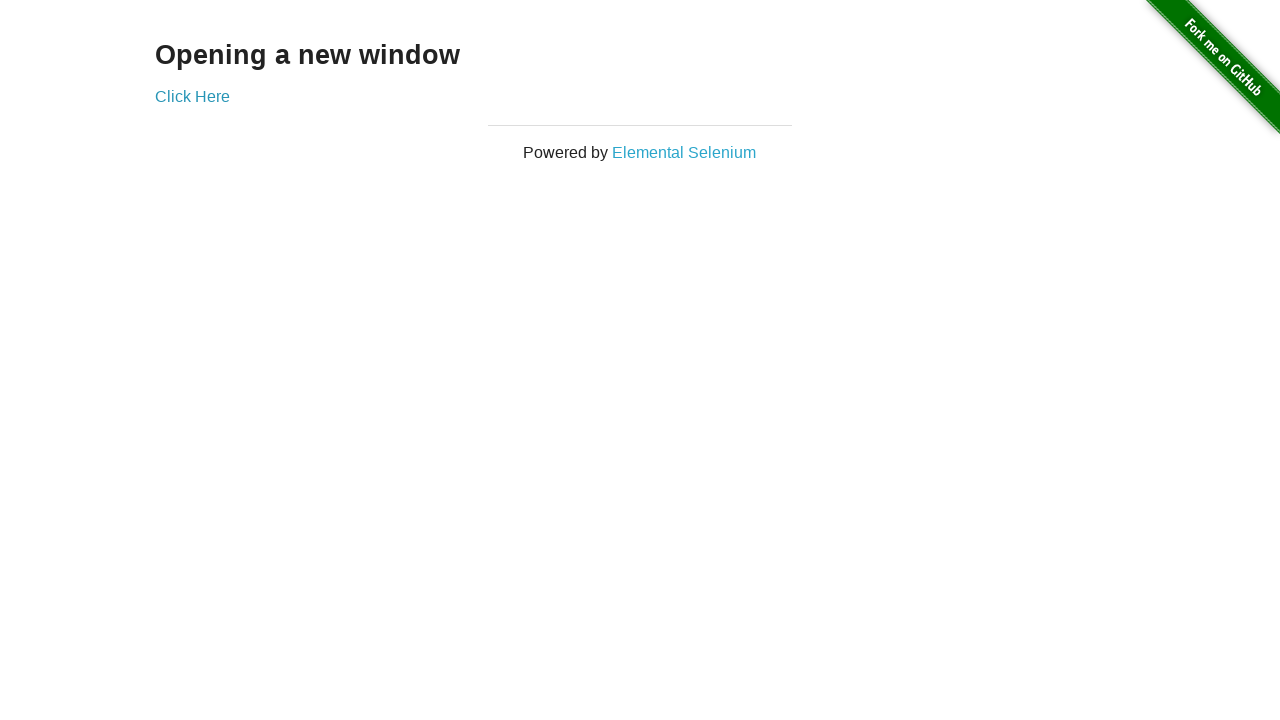

Closed the new window
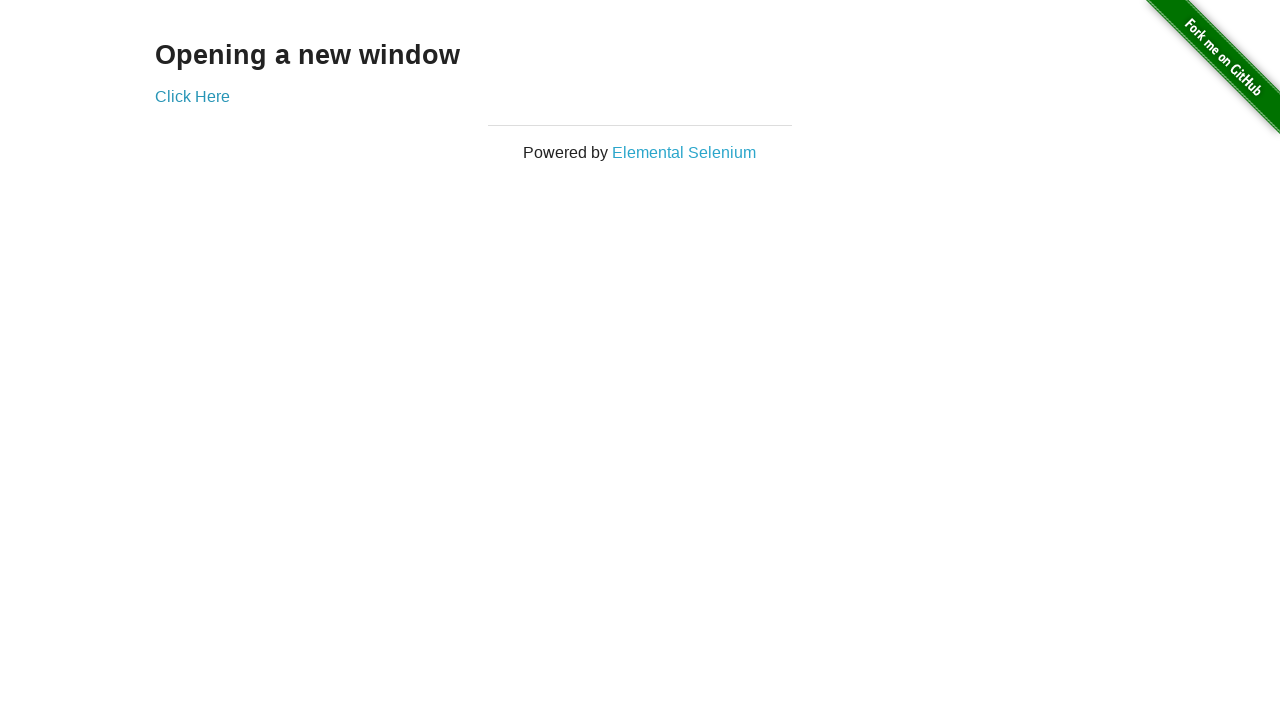

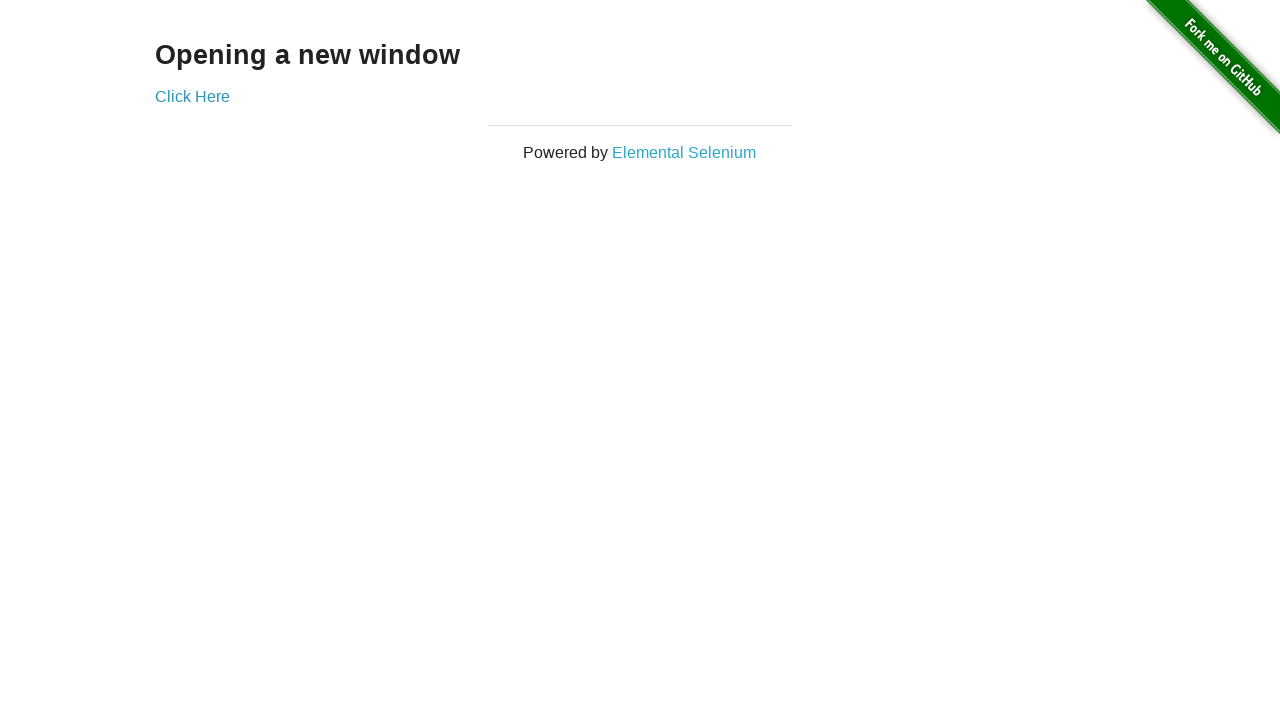